Tests checkbox functionality by navigating to a checkbox page, selecting all checkboxes, then refreshing and selecting only the last 2 checkboxes while ensuring the others remain unchecked.

Starting URL: http://test.rubywatir.com/index.php

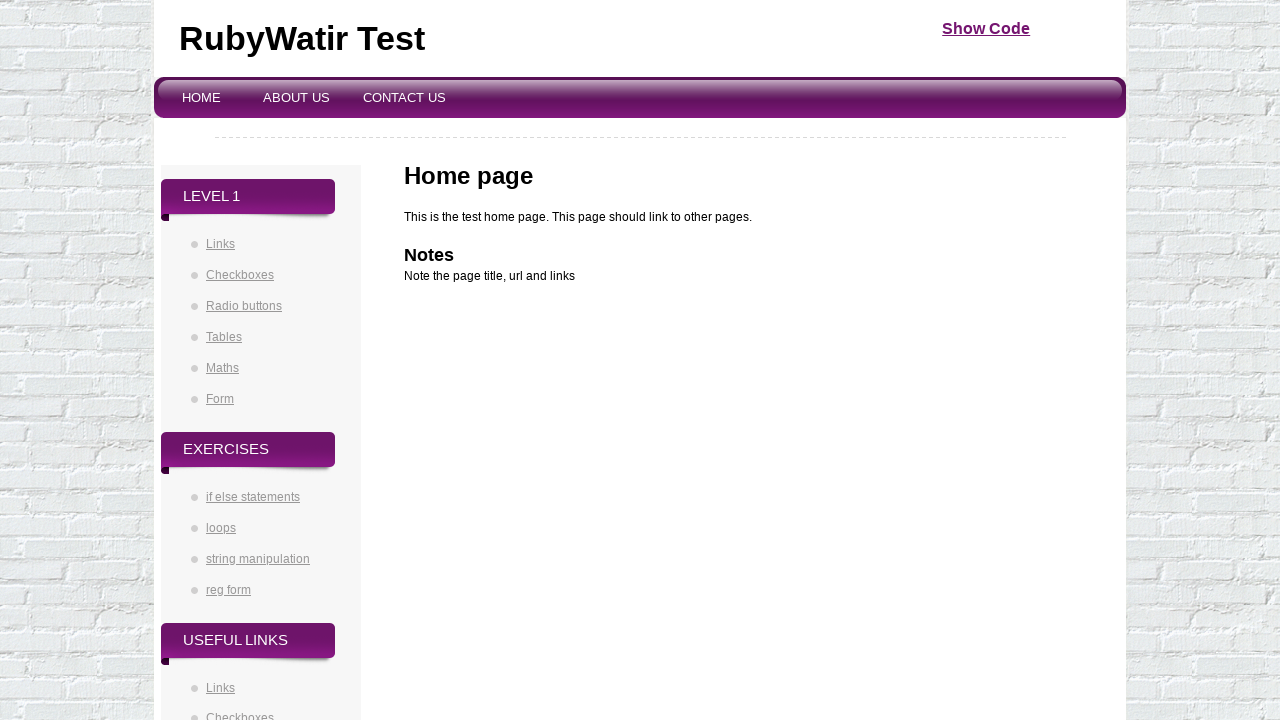

Waited for page to load (domcontentloaded)
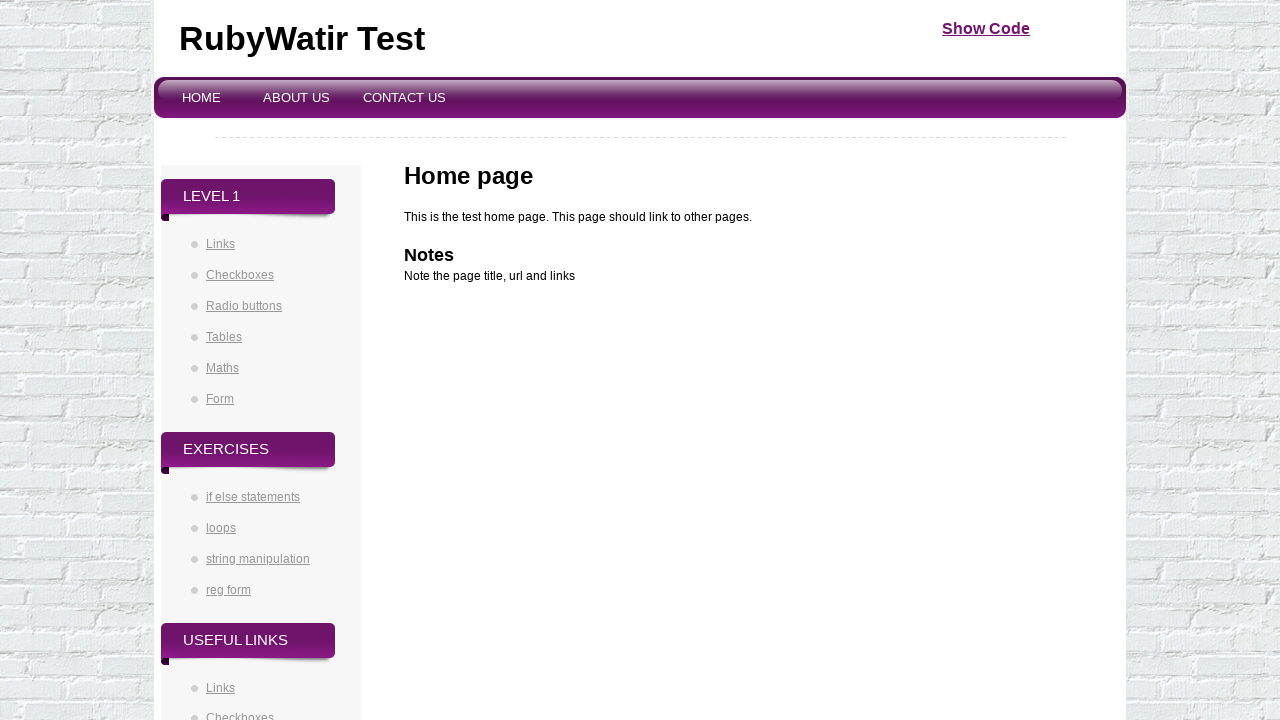

Clicked on the Checkboxes link in Level1 at (240, 275) on xpath=//*[@id='recent4']/ul/li[2]/a
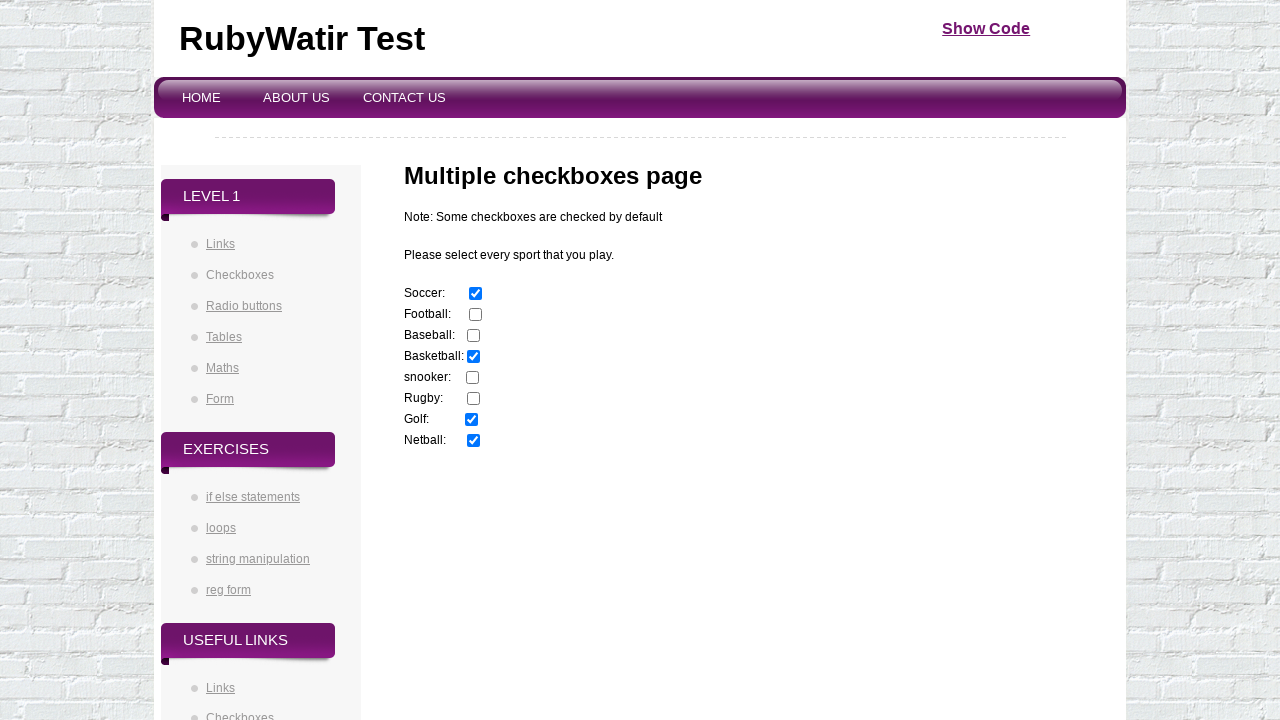

Waited for checkboxes to appear on page
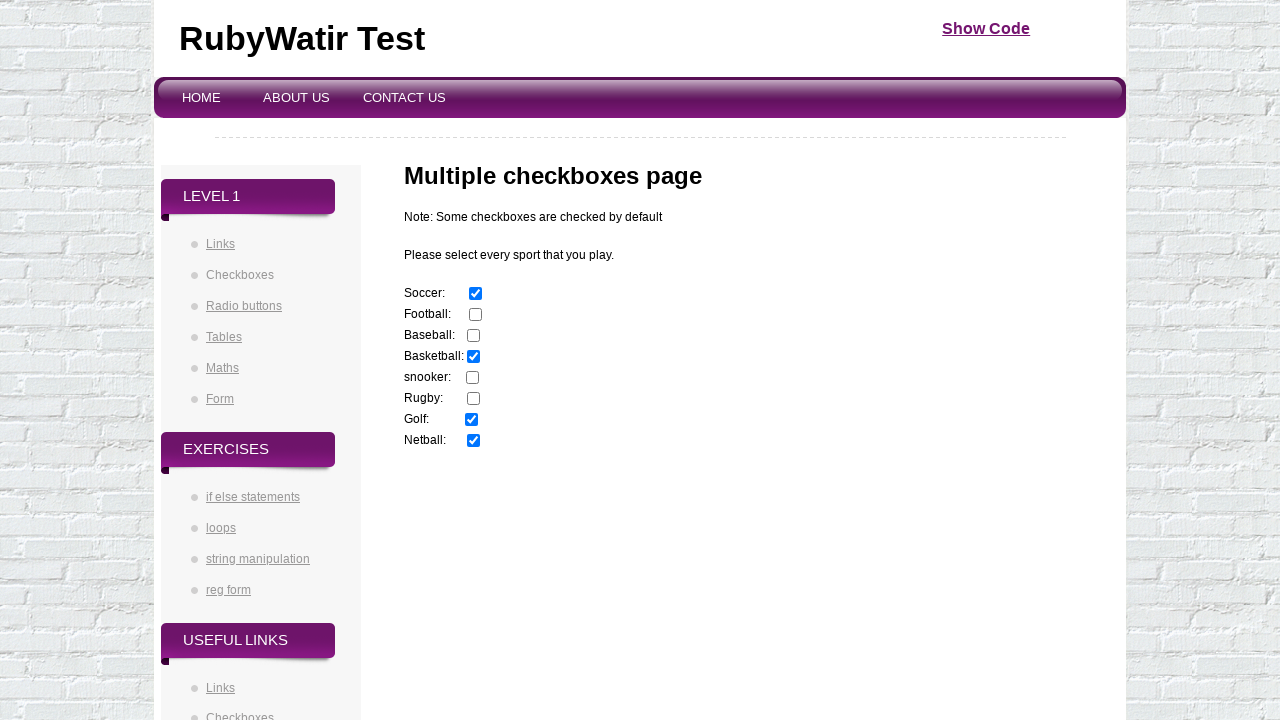

Located all checkboxes on page (count: 8)
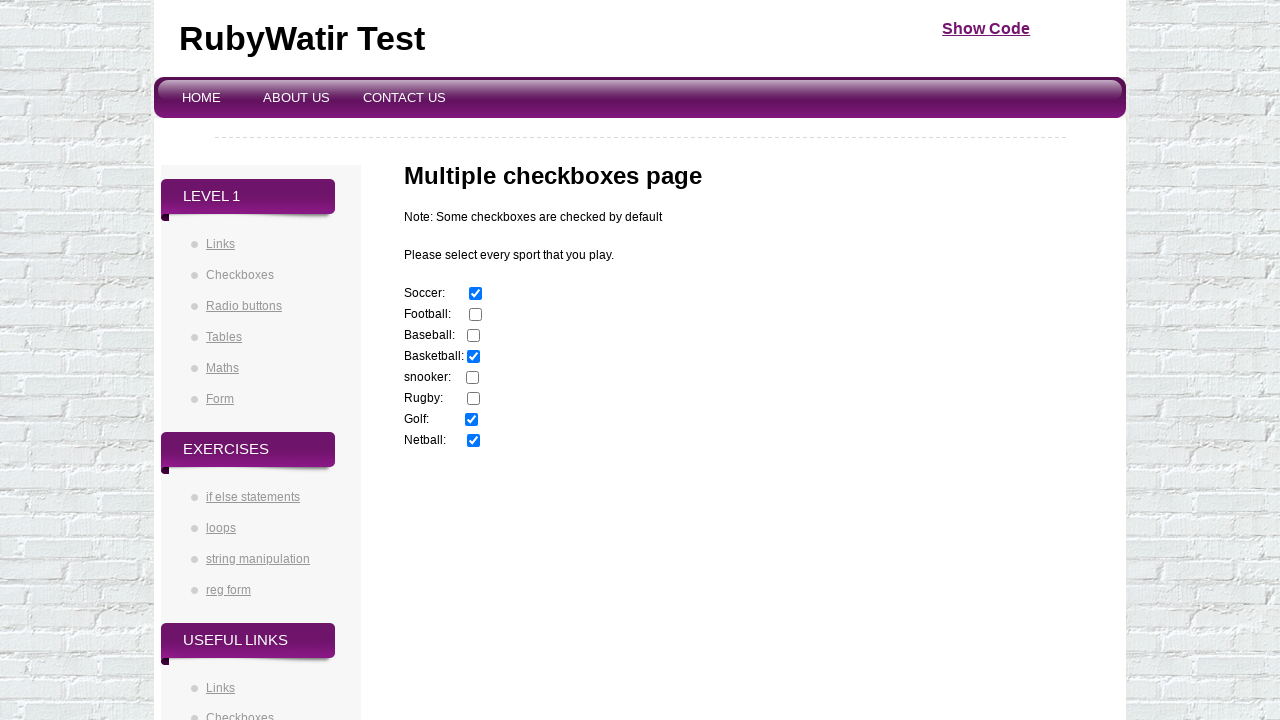

Checked checkbox 2 of 8 at (476, 315) on input[type='checkbox'] >> nth=1
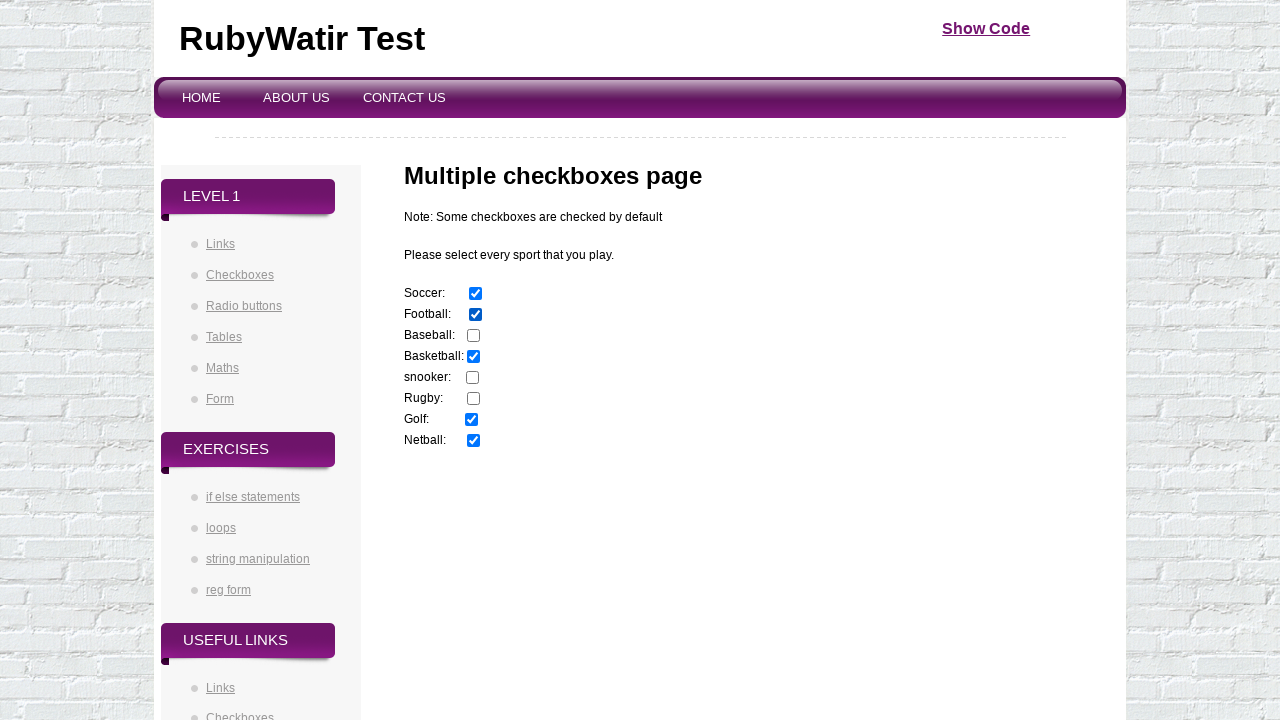

Checked checkbox 3 of 8 at (474, 336) on input[type='checkbox'] >> nth=2
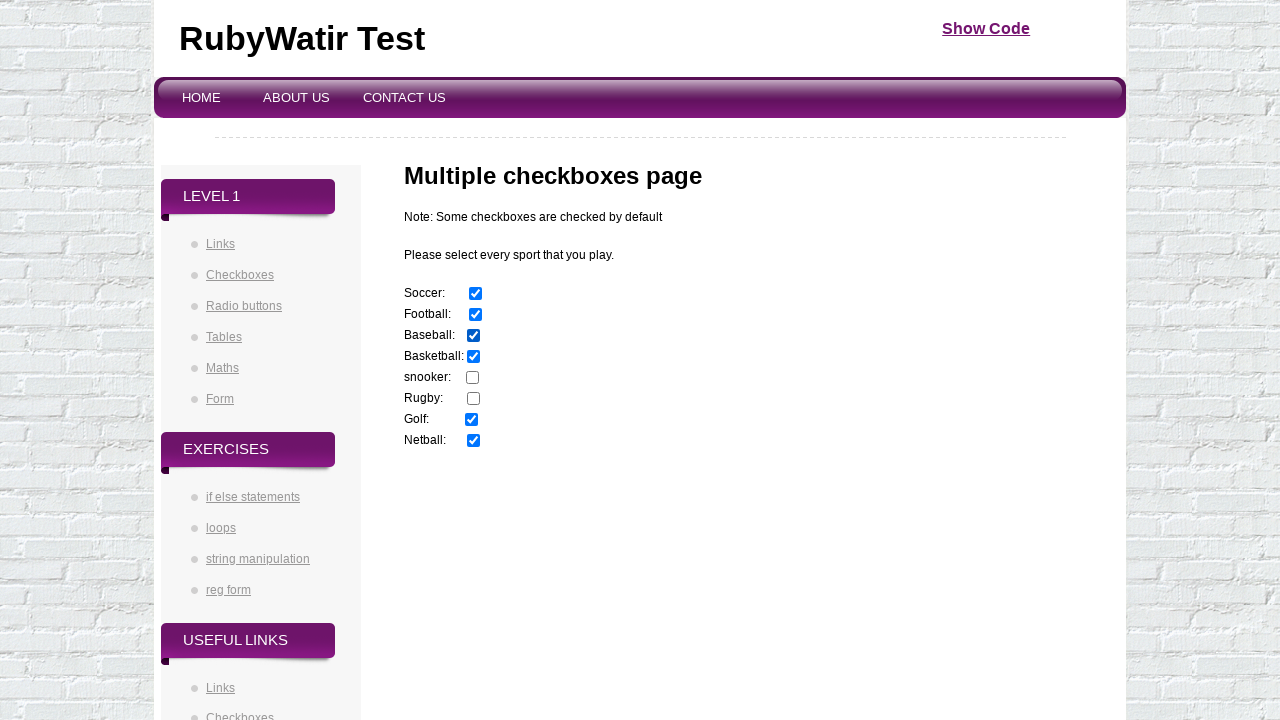

Checked checkbox 5 of 8 at (472, 378) on input[type='checkbox'] >> nth=4
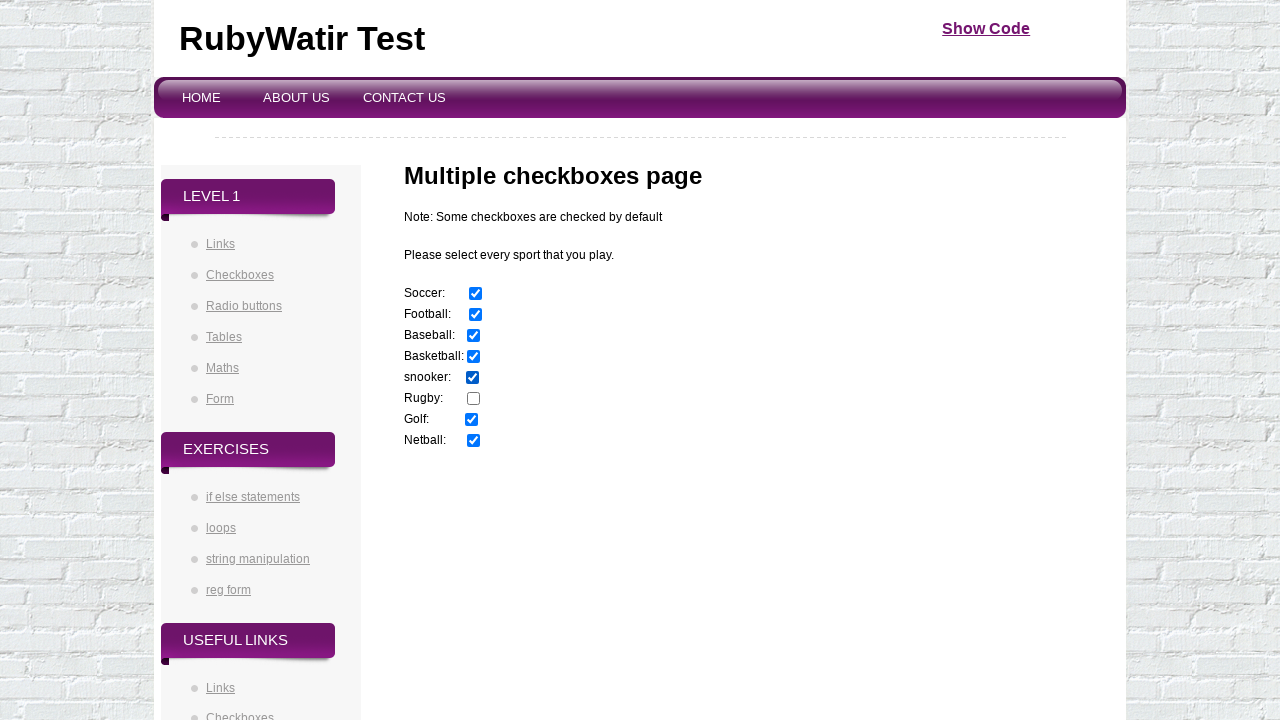

Checked checkbox 6 of 8 at (474, 399) on input[type='checkbox'] >> nth=5
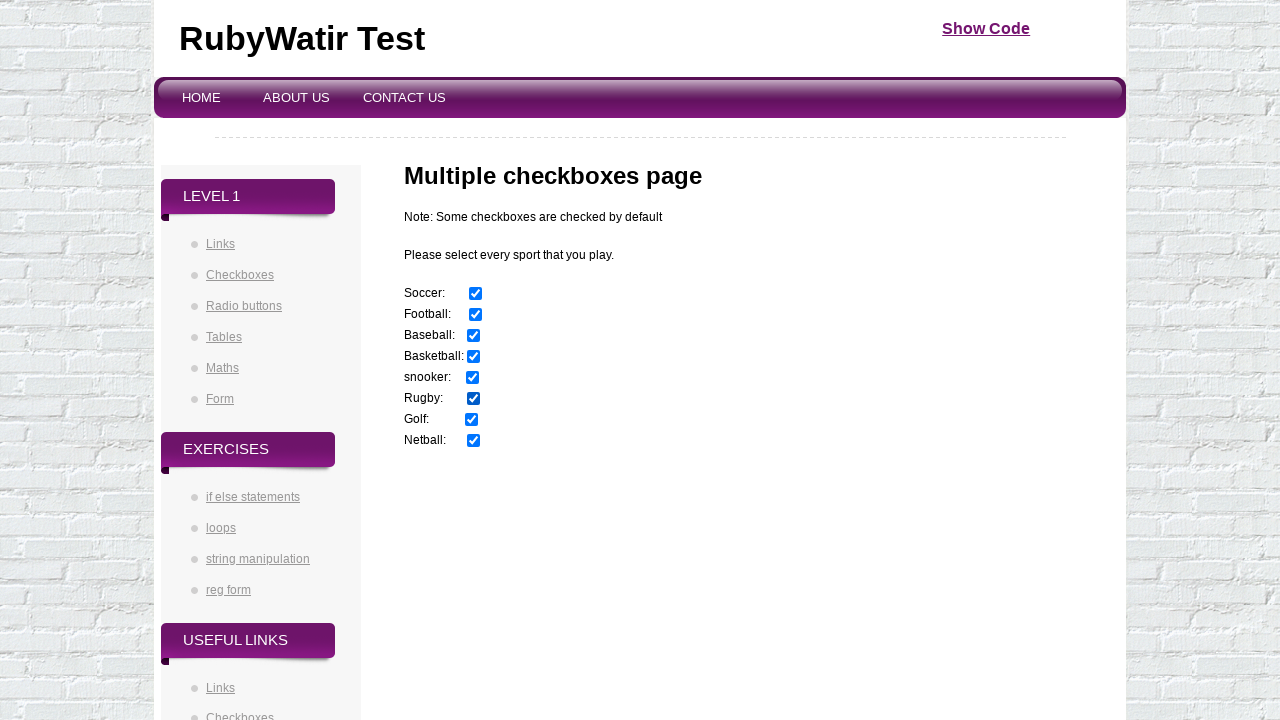

All 8 checkboxes have been checked
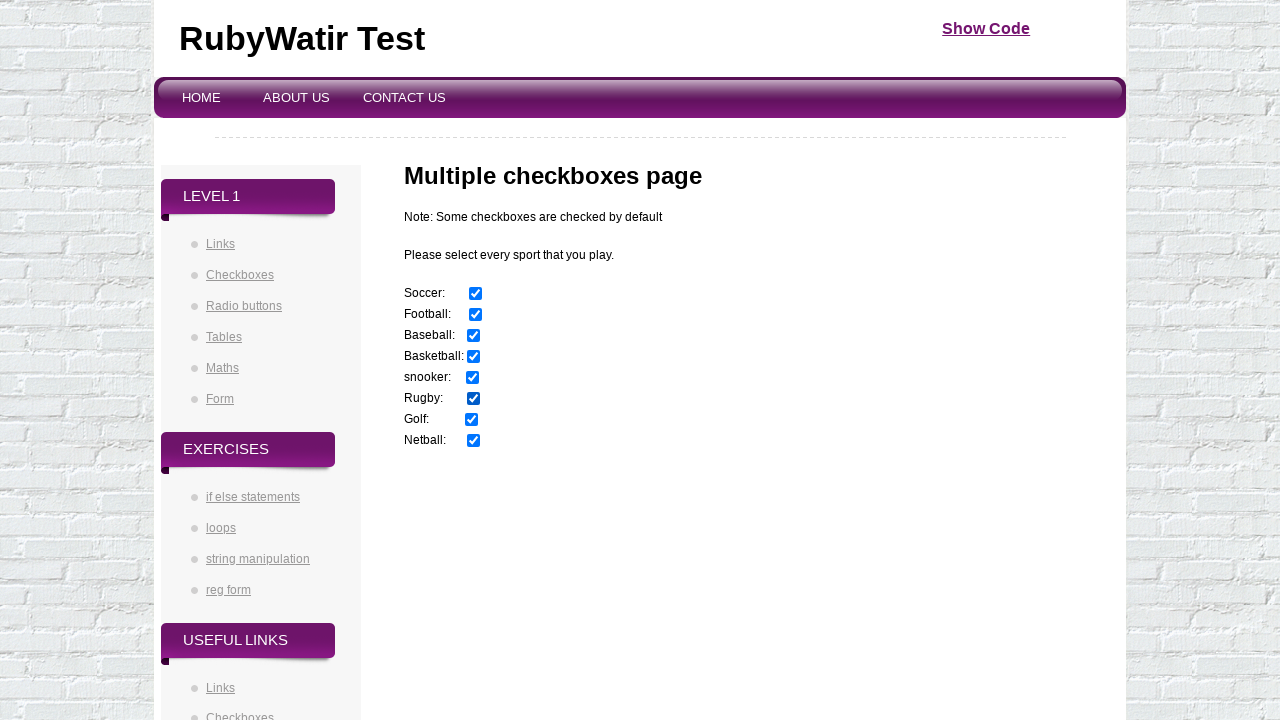

Refreshed the page
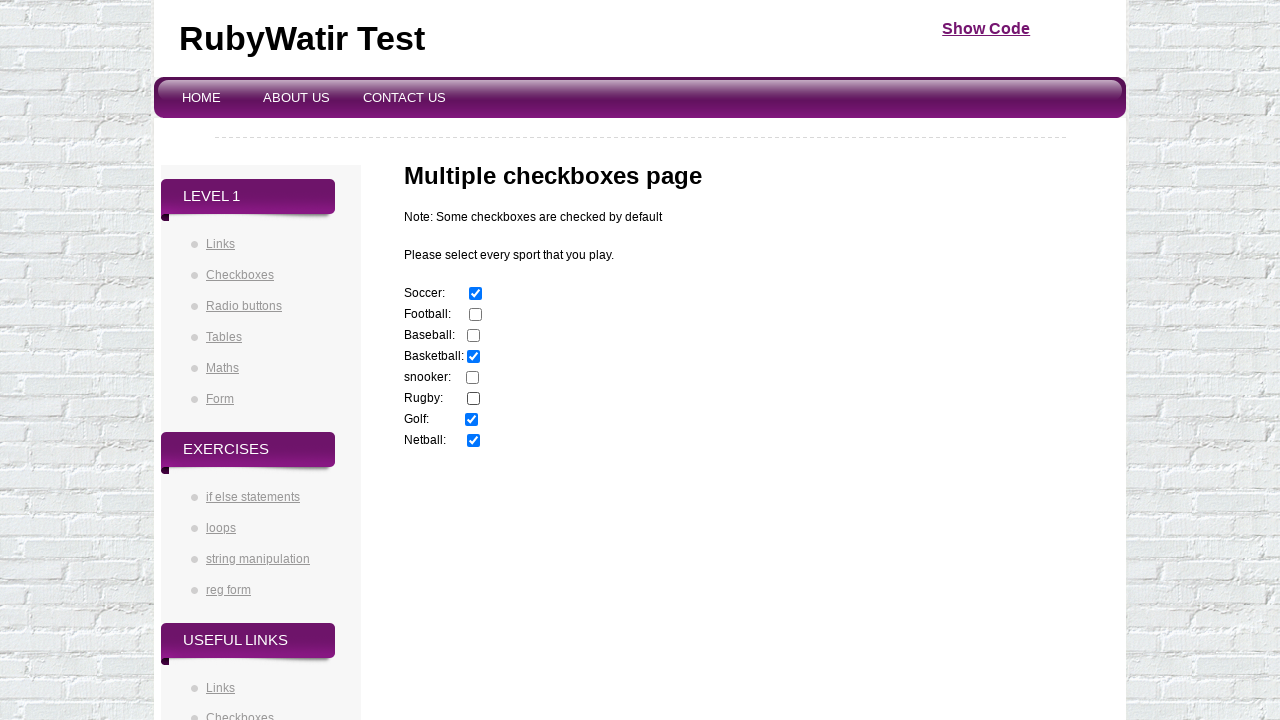

Waited for checkboxes to appear after page refresh
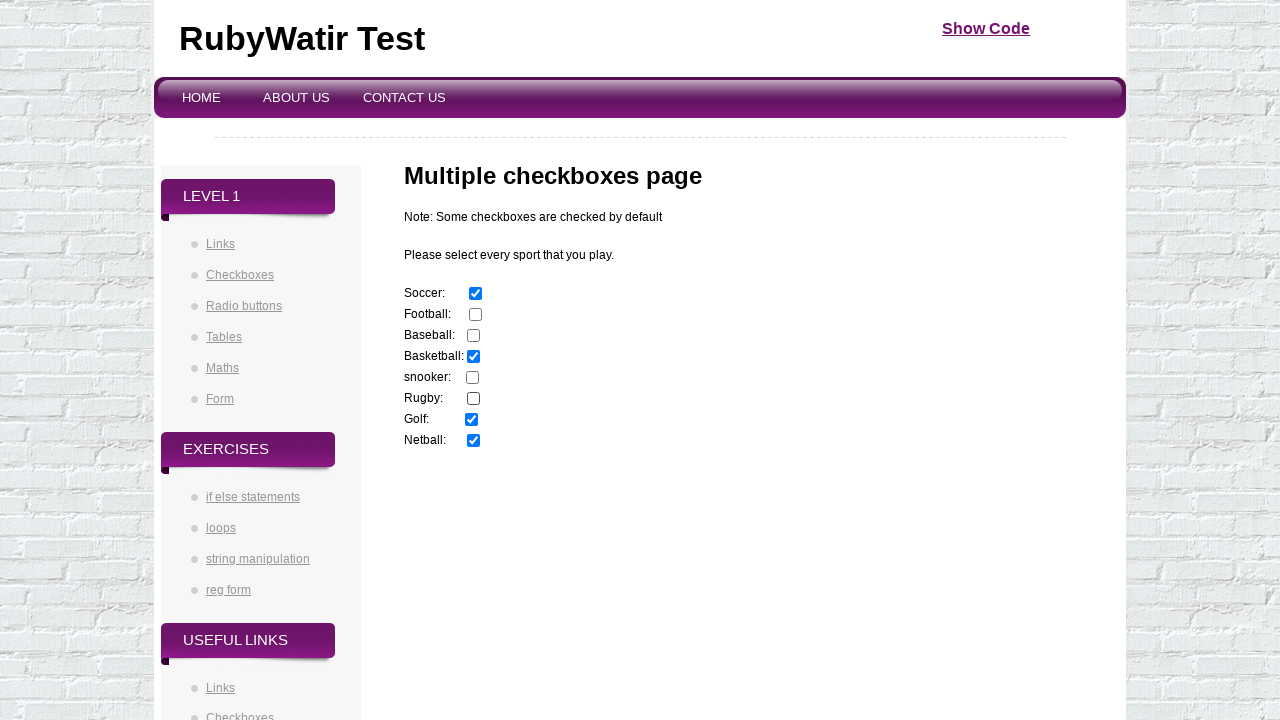

Located all checkboxes again after refresh (count: 8)
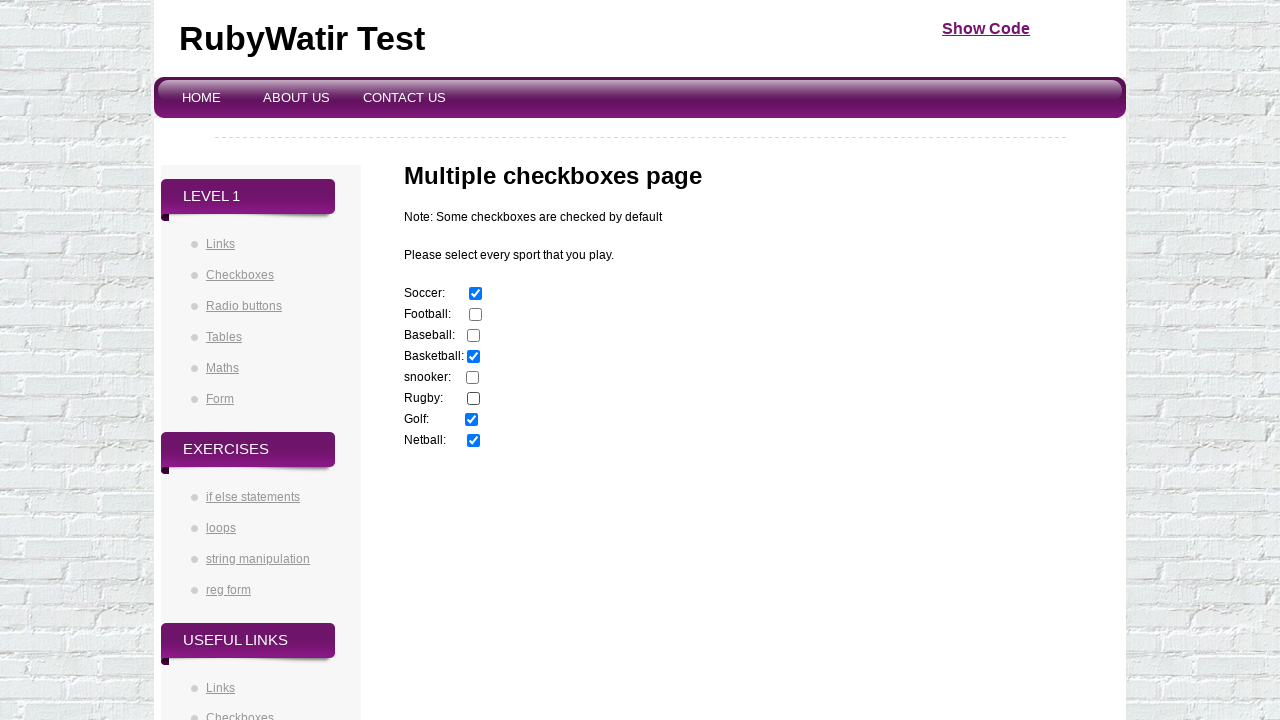

Unchecked checkbox 1 (first 6 group) at (476, 294) on input[type='checkbox'] >> nth=0
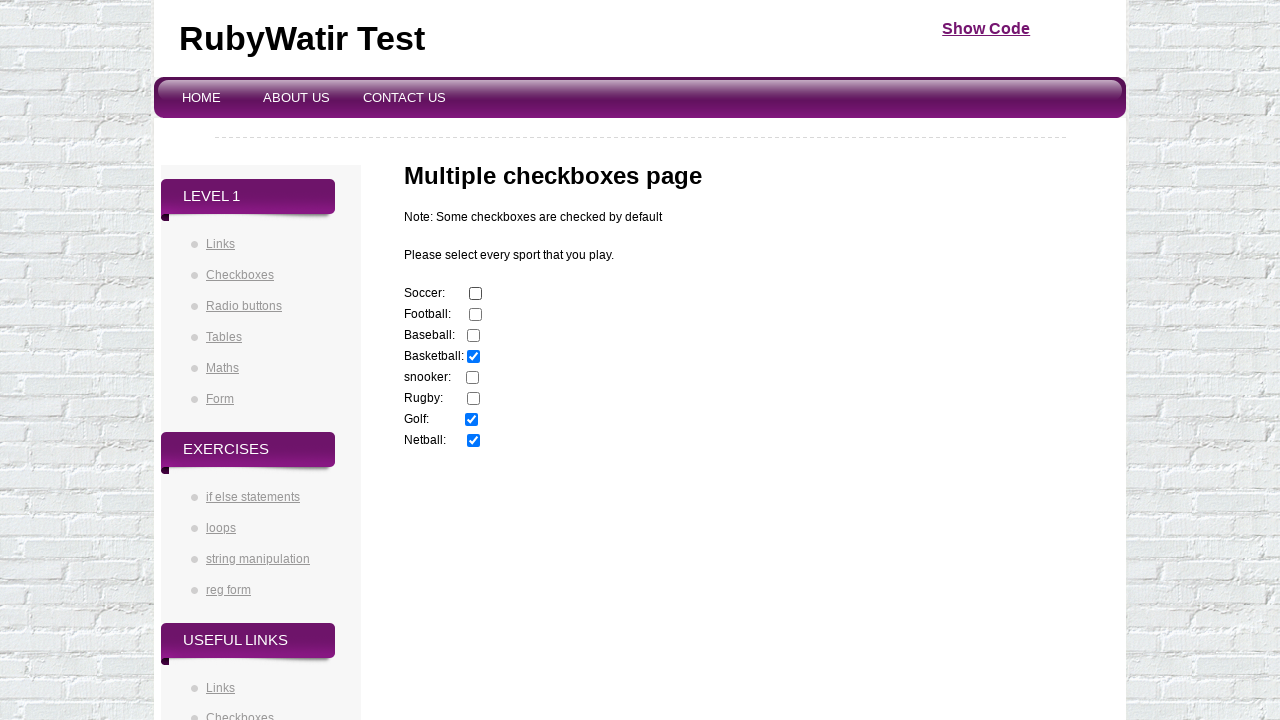

Unchecked checkbox 4 (first 6 group) at (474, 357) on input[type='checkbox'] >> nth=3
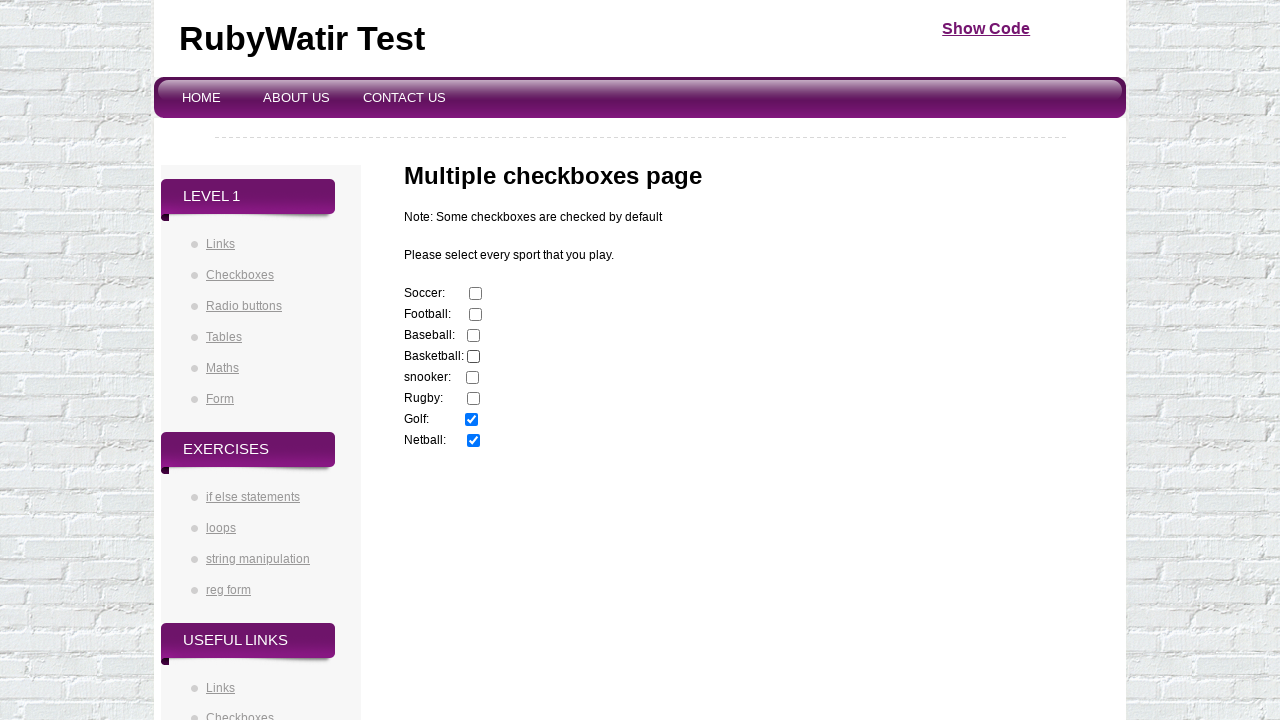

Final state: only the last 2 checkboxes remain checked
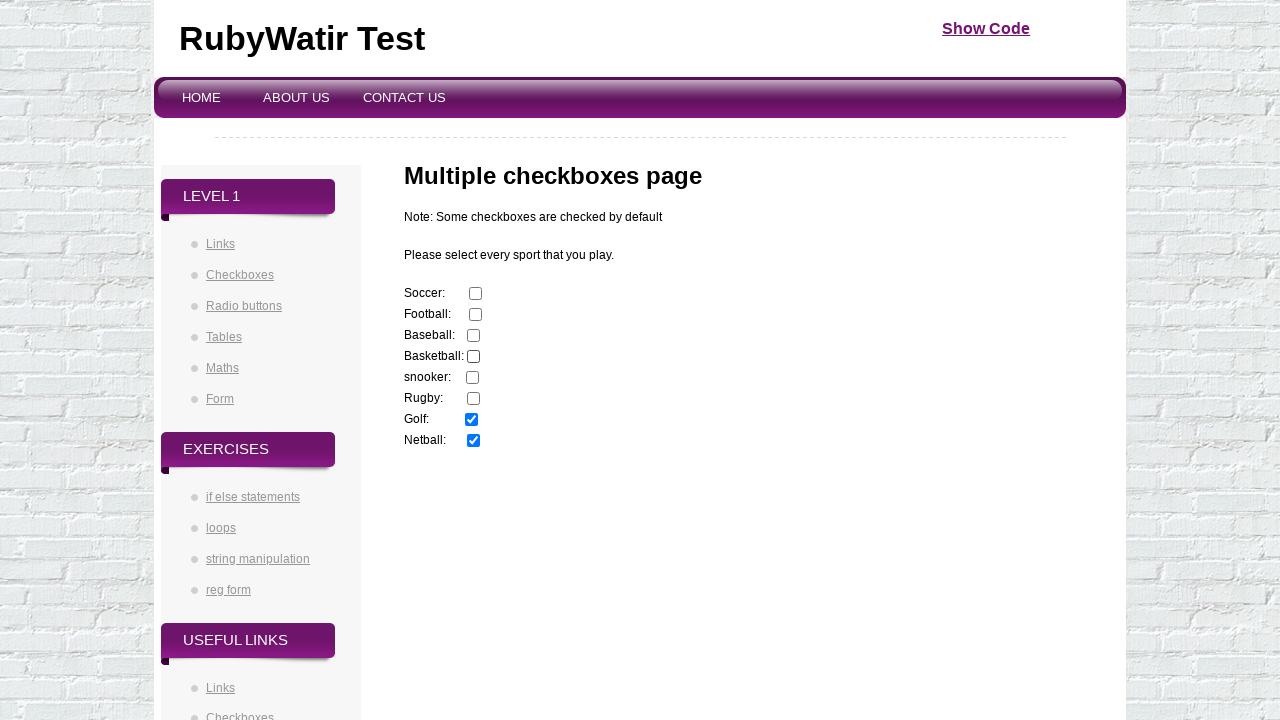

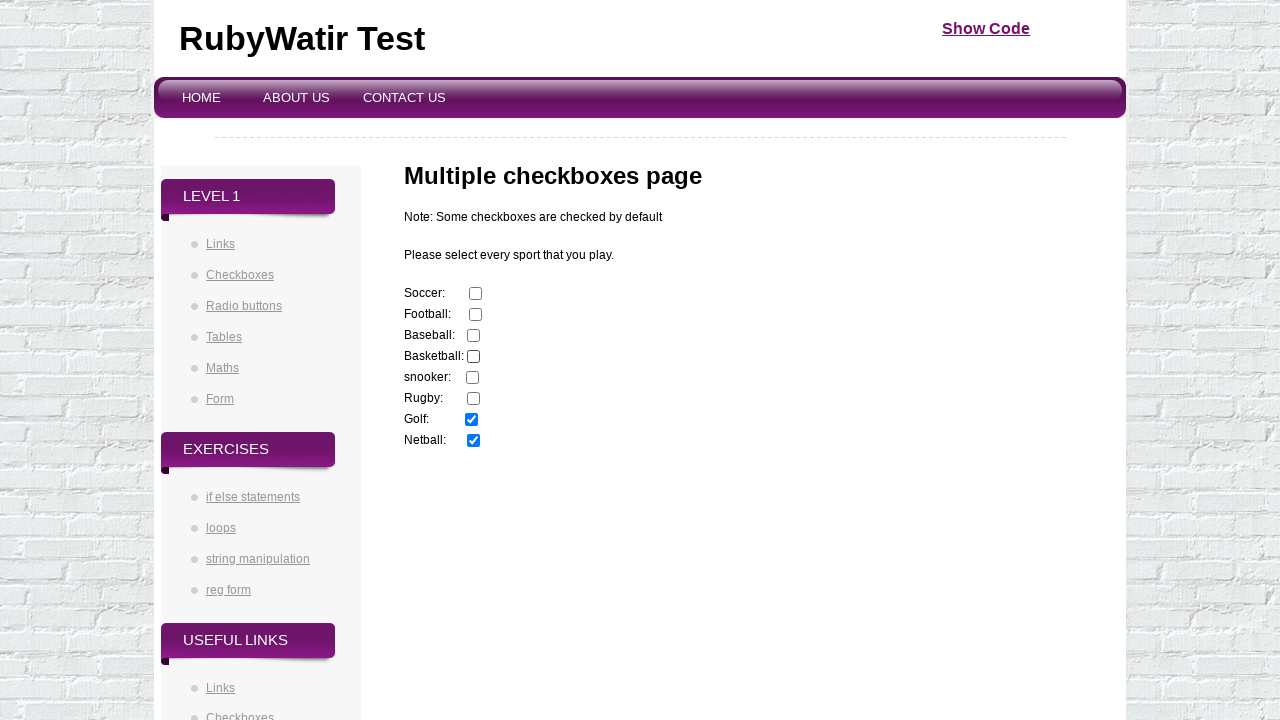